Tests alert handling functionality by triggering an alert with OK button and verifying the alert text before accepting it

Starting URL: http://demo.automationtesting.in/Alerts.html

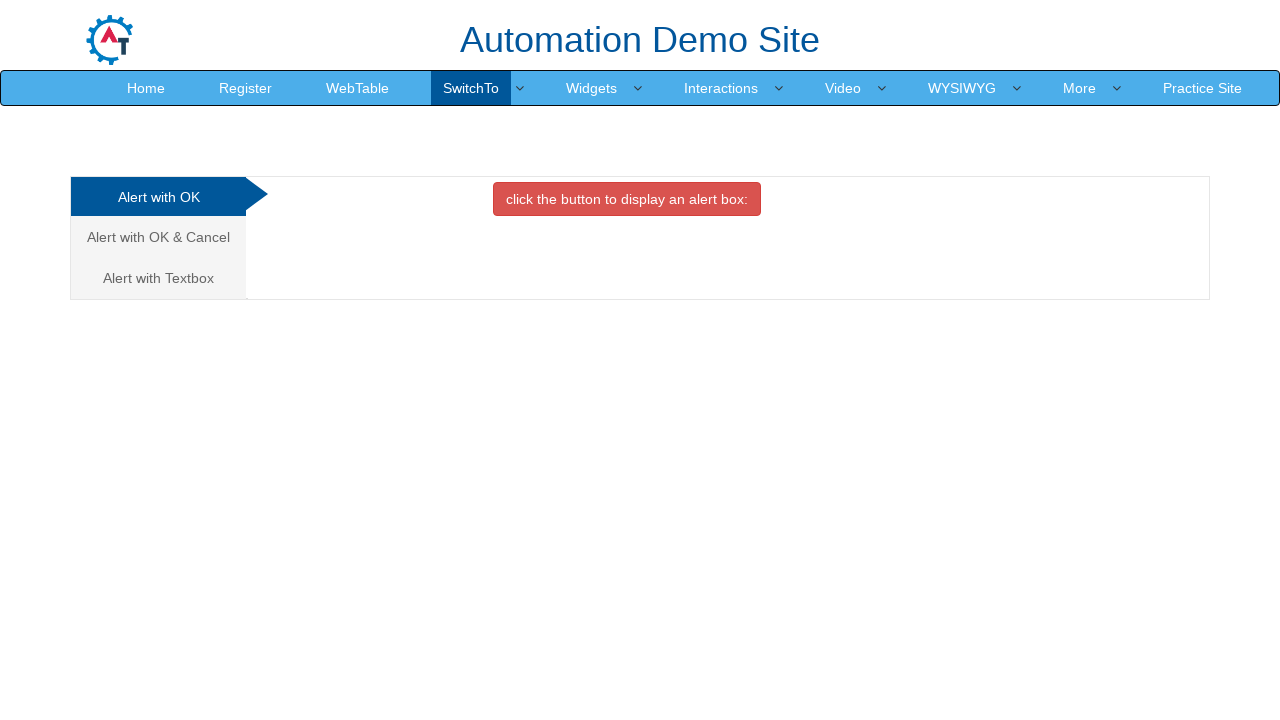

Clicked on 'Alert with OK' tab at (158, 197) on xpath=//li[@class='active']//a[@class='analystic'][contains(text(),'Alert with O
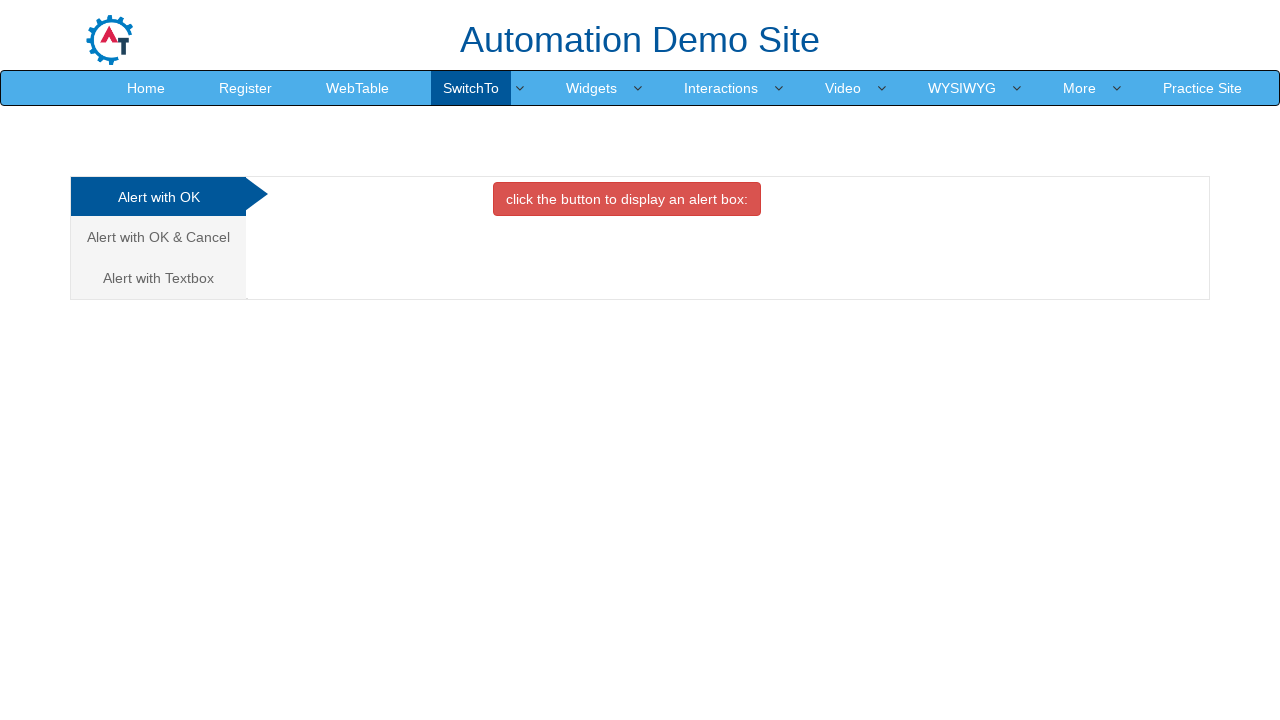

Clicked button to trigger alert at (627, 199) on xpath=//button[@class='btn btn-danger']
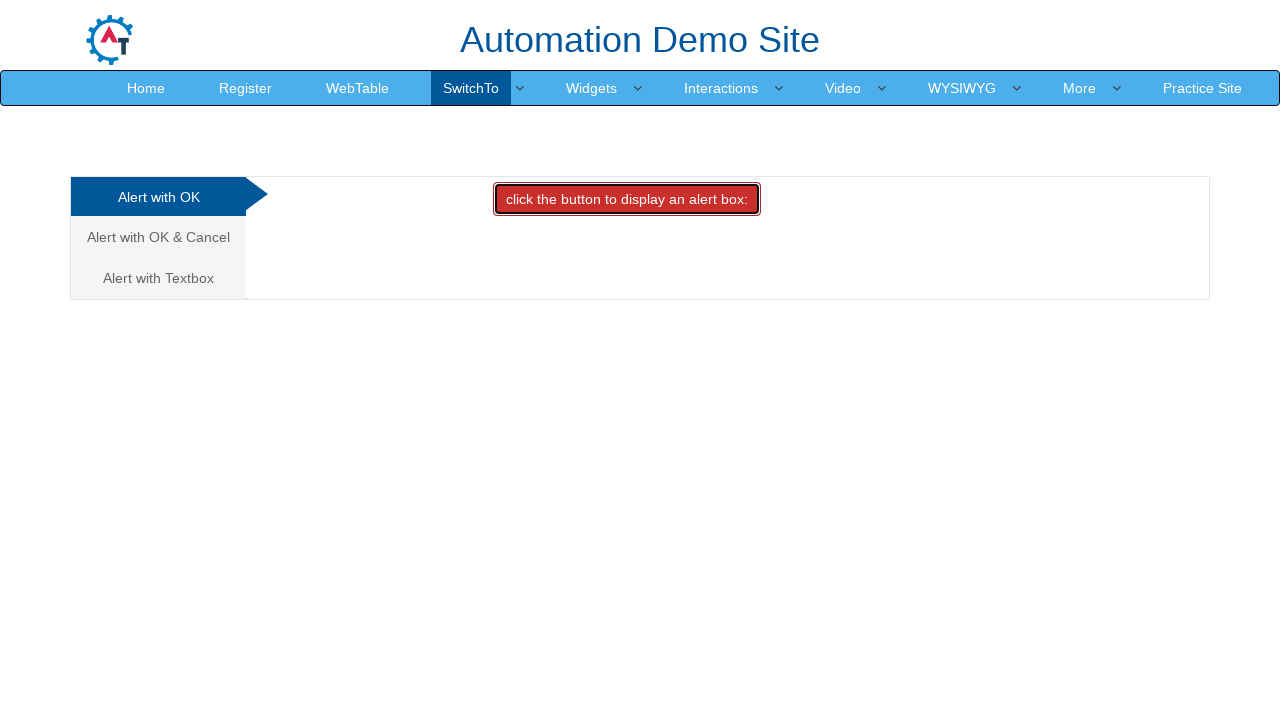

Set up dialog handler to accept alert
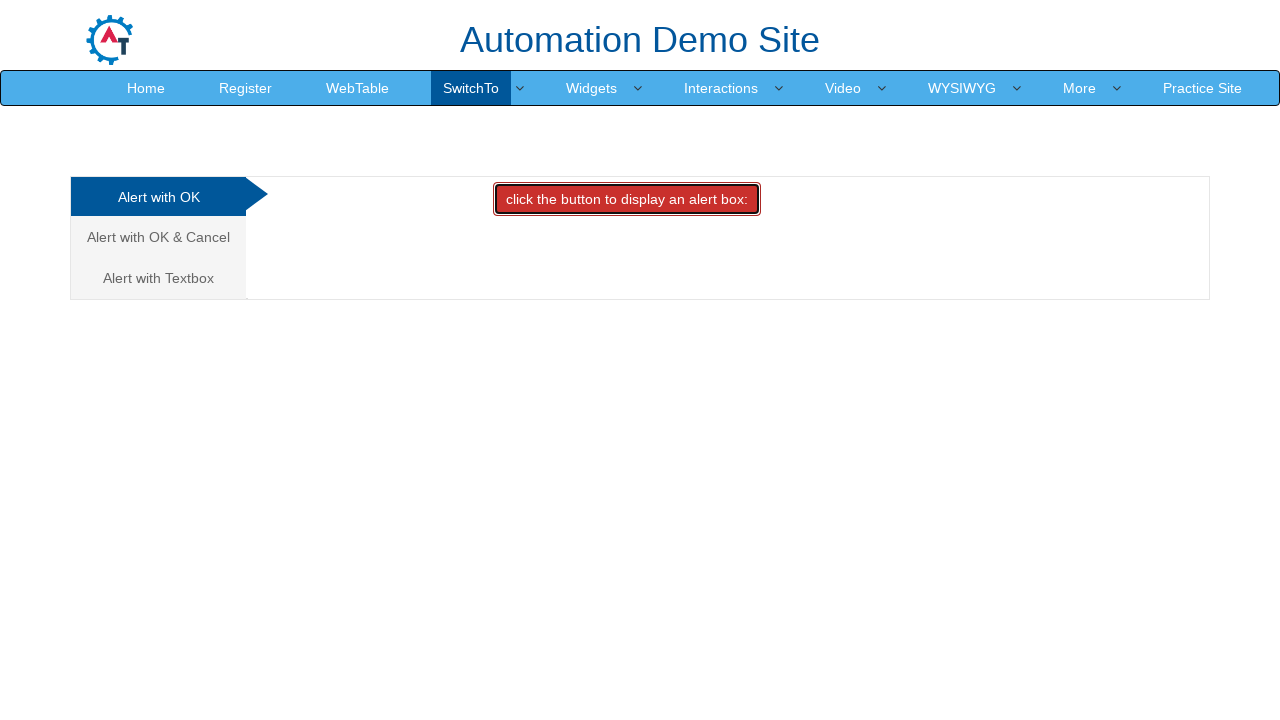

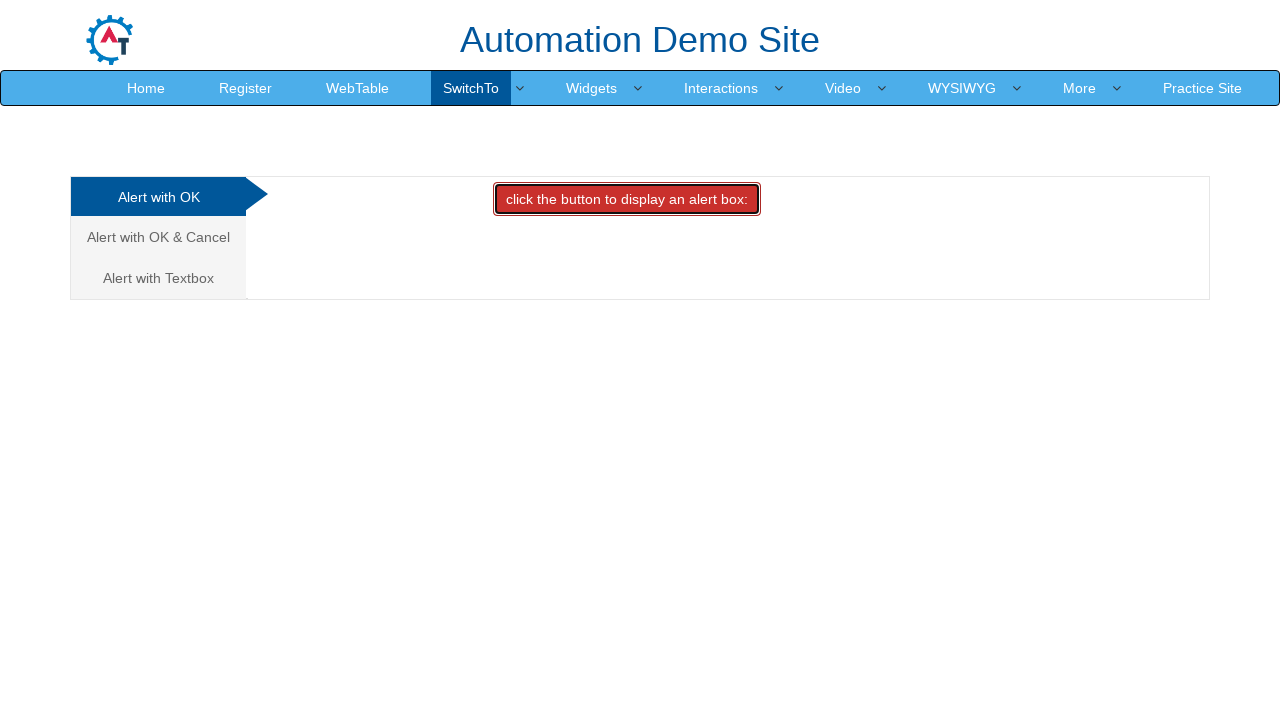